Tests triangle identification by entering sides that form a right triangle (3.0, 4.0, 5.0)

Starting URL: https://testpages.eviltester.com/styled/apps/triangle/triangle001.html

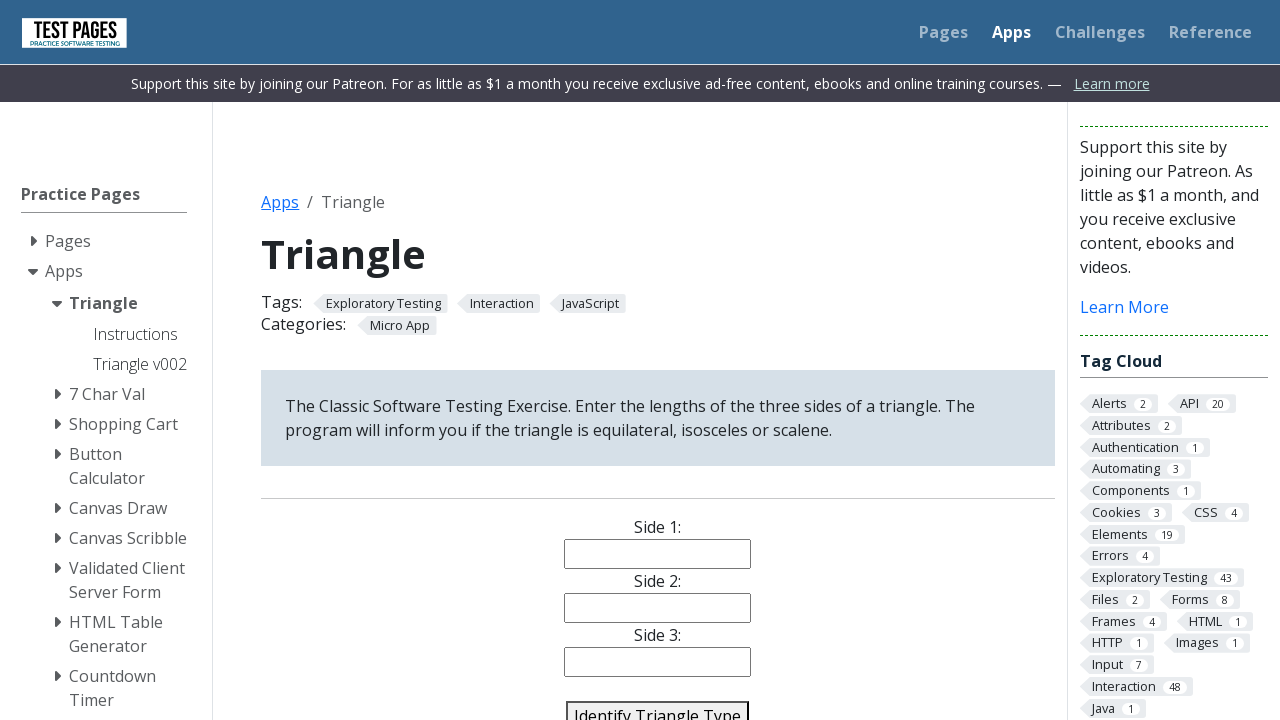

Filled side 1 field with 3.0 on #side1
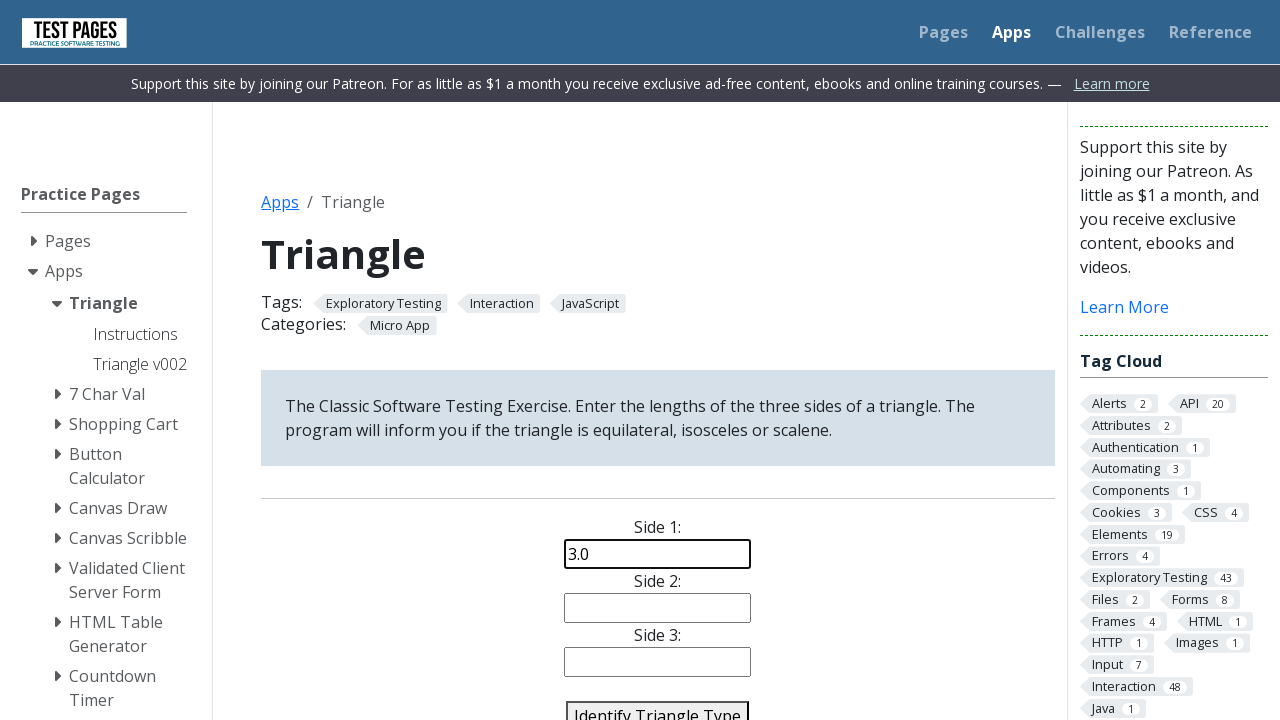

Filled side 2 field with 4.0 on #side2
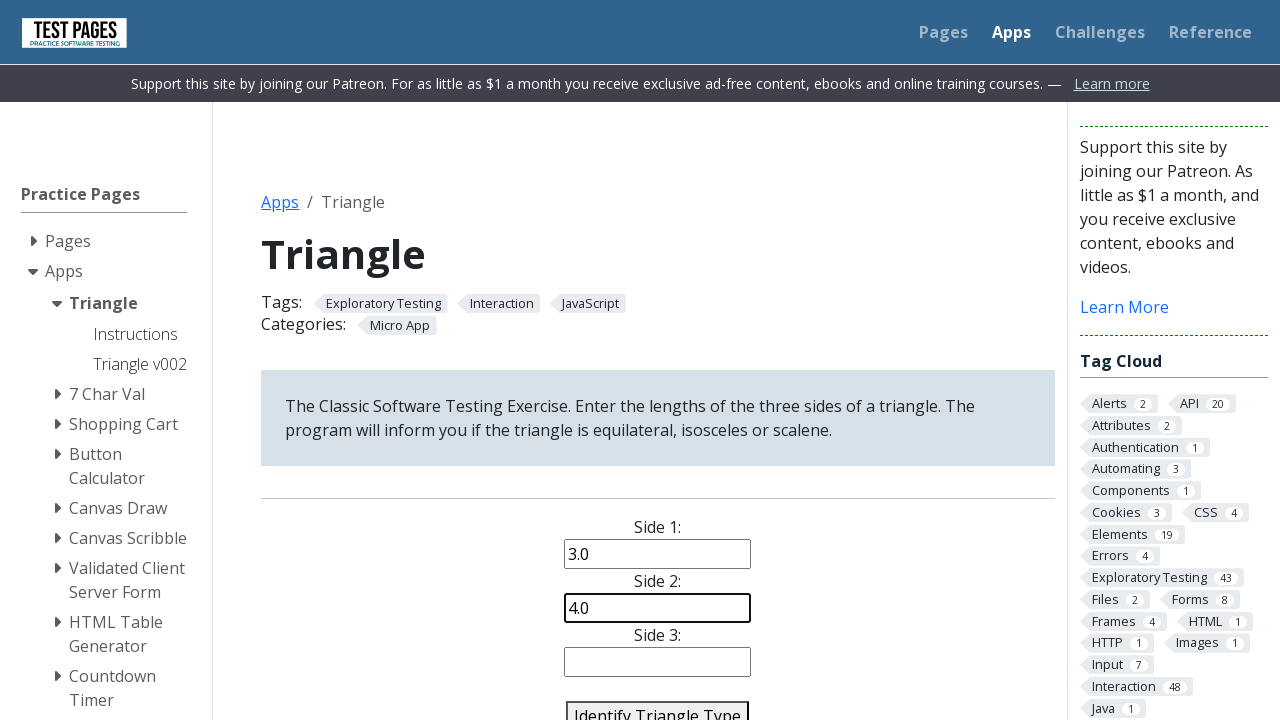

Filled side 3 field with 5.0 on #side3
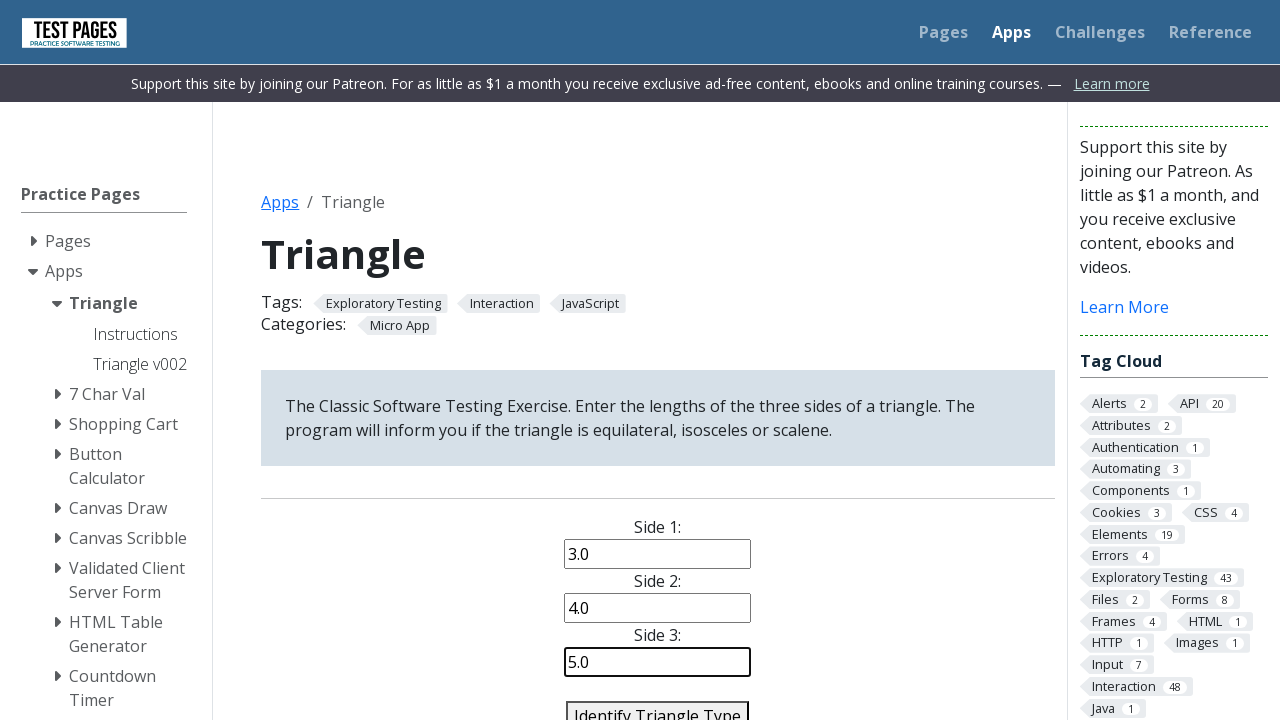

Clicked identify triangle button to test right triangle (3.0, 4.0, 5.0) at (658, 705) on #identify-triangle-action
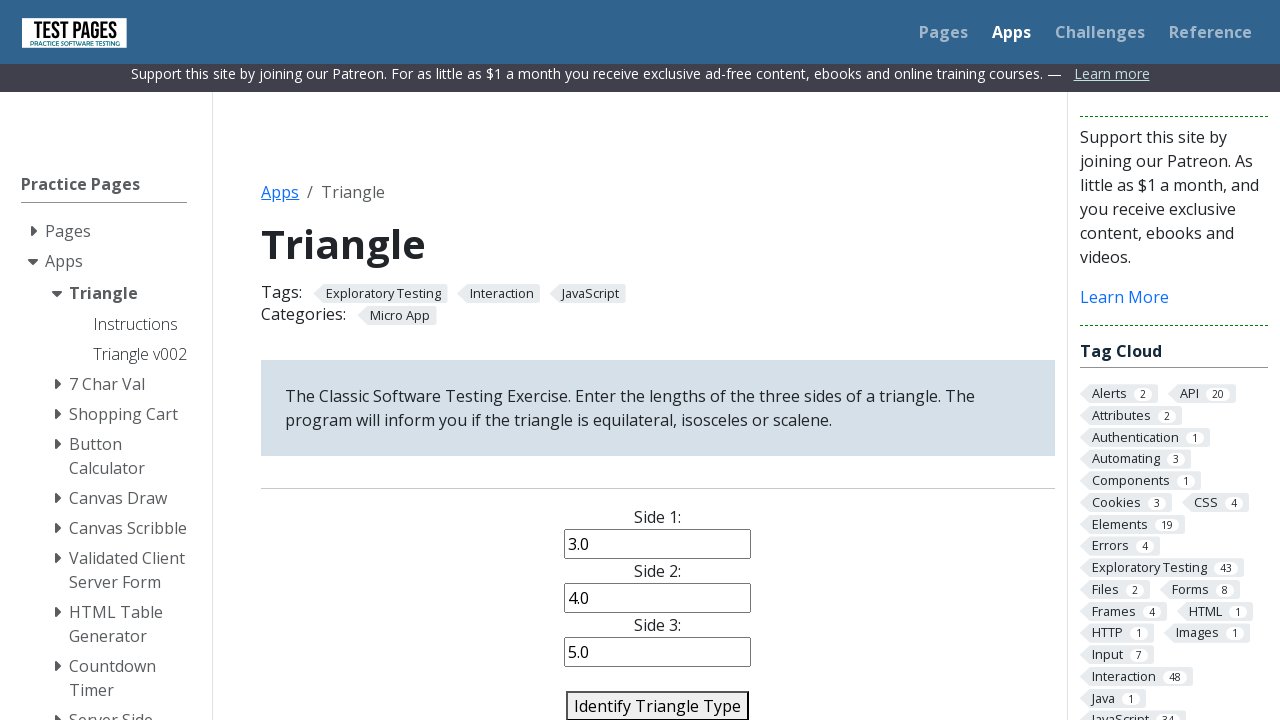

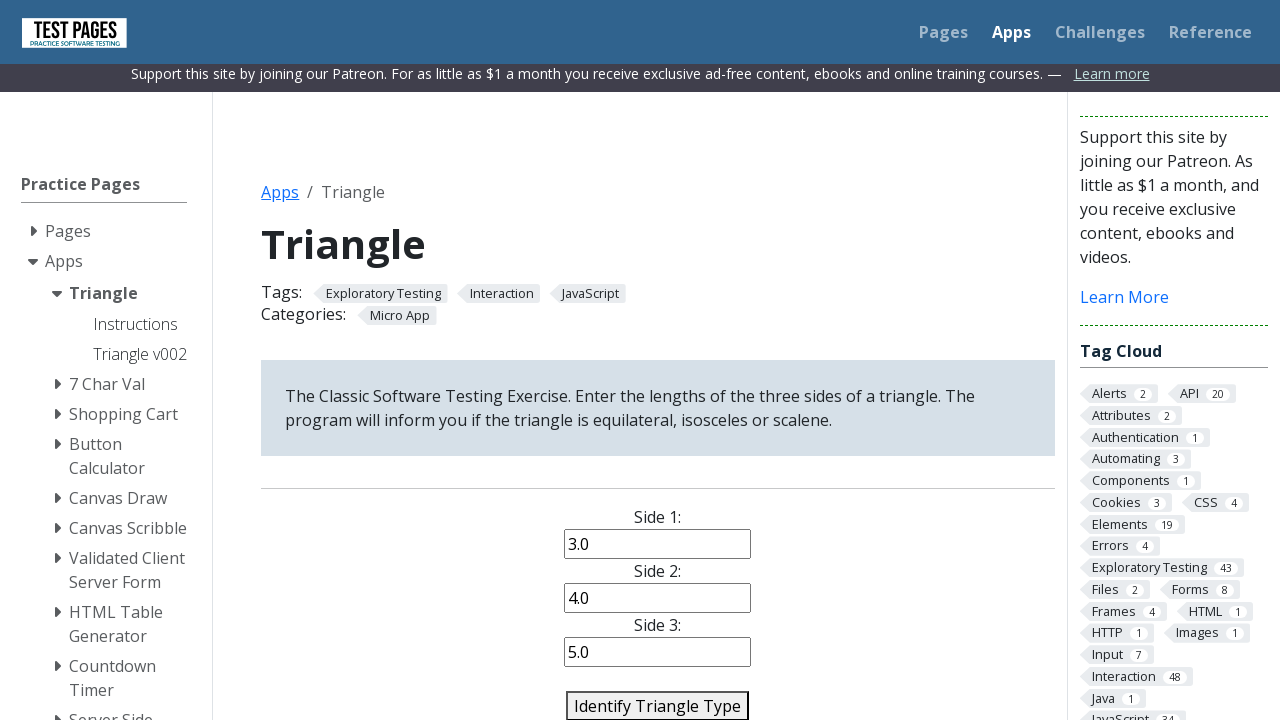